Tests sorting the Due column in ascending order by clicking the column header and verifying the values are sorted correctly using CSS pseudo-class selectors

Starting URL: http://the-internet.herokuapp.com/tables

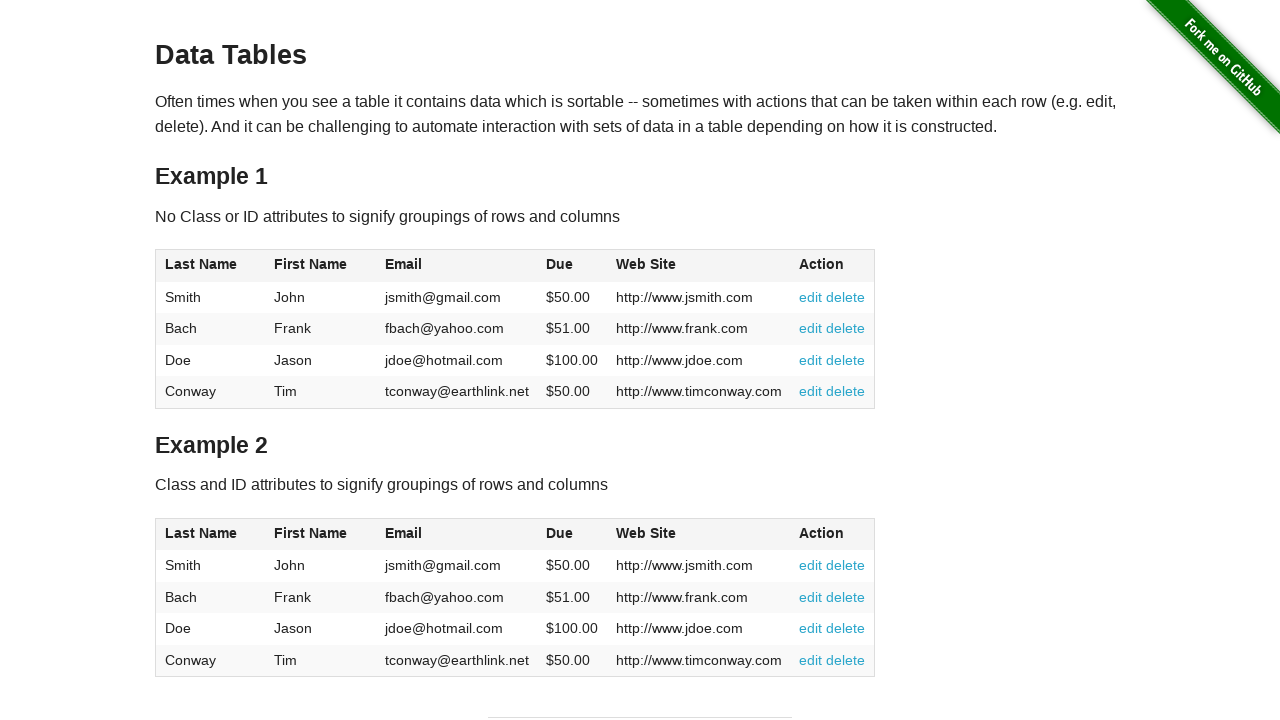

Clicked the Due column header (4th column) to sort in ascending order at (572, 266) on #table1 thead tr th:nth-child(4)
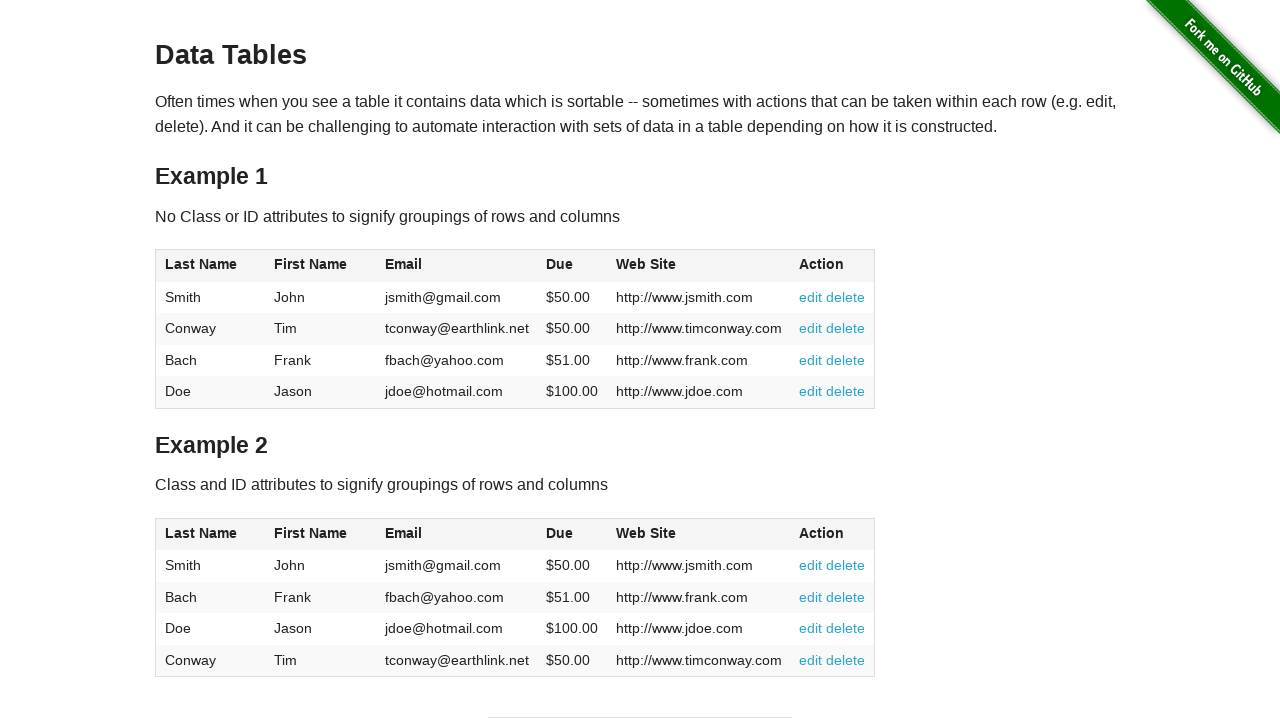

Waited for table body cells in the Due column (4th column) to load
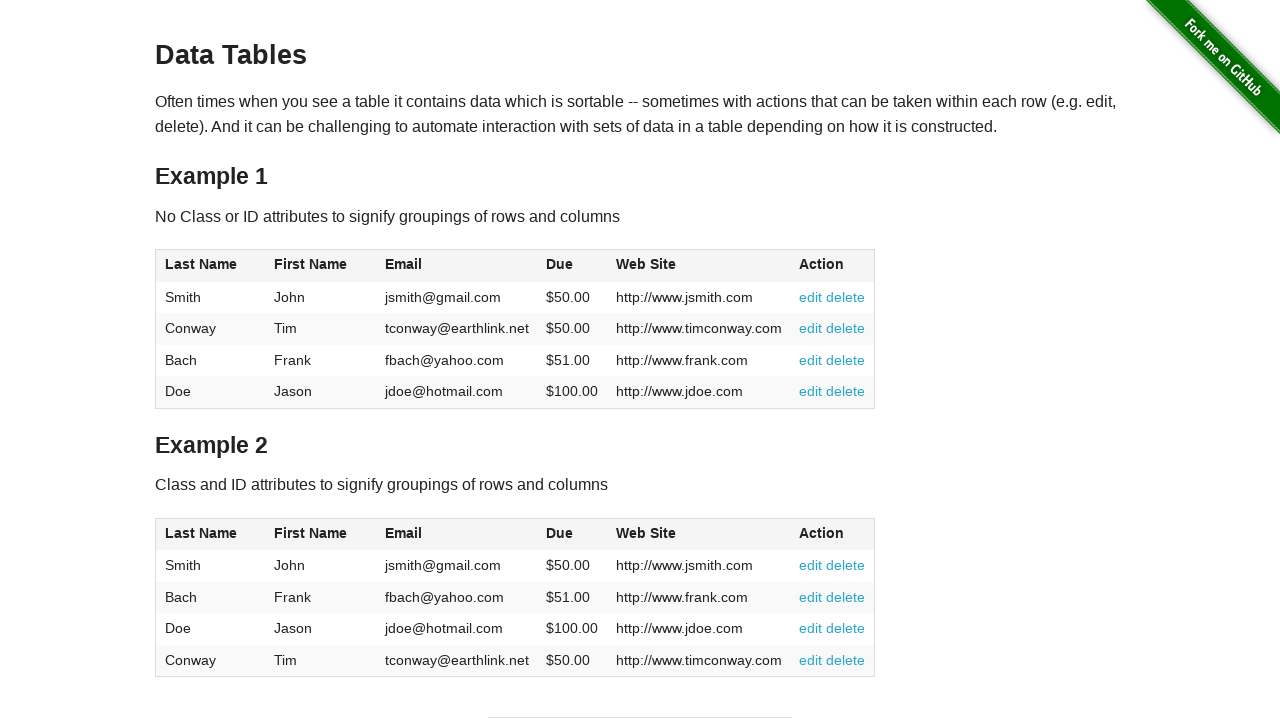

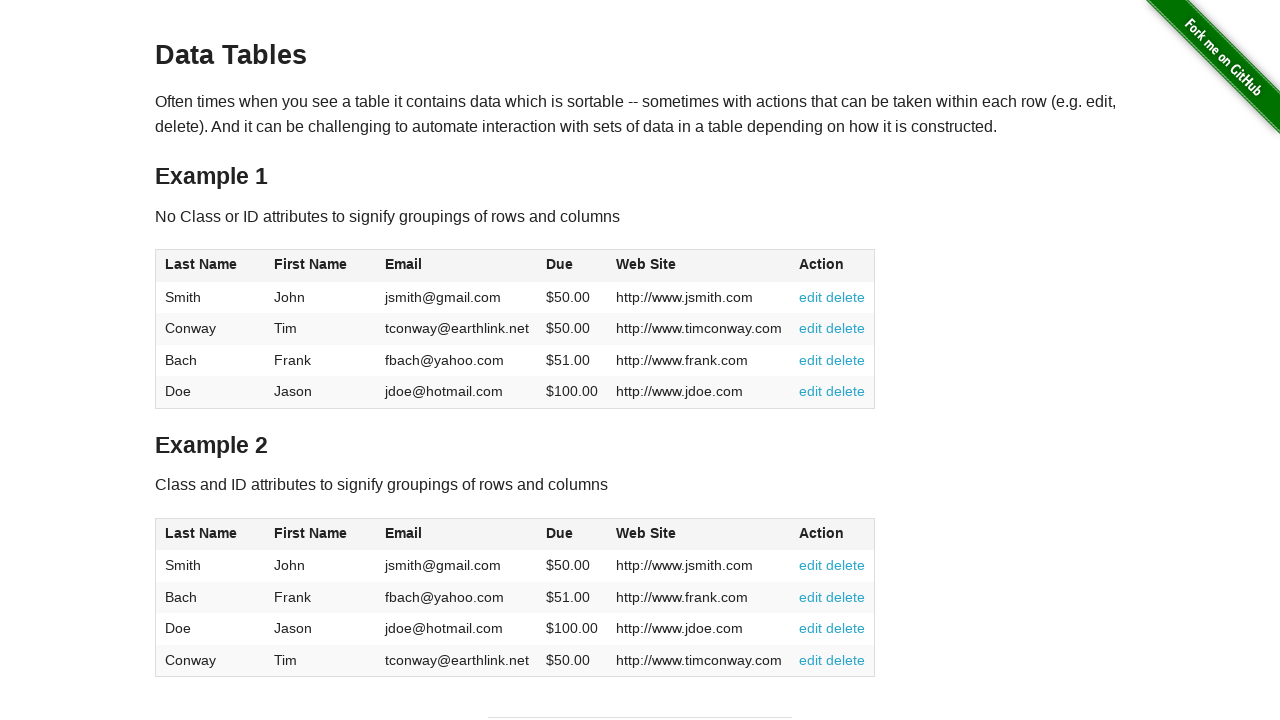